Tests dropdown/combo tree functionality by clicking dropdown buttons and iterating through dropdown items, verifying the dropdown options are visible and accessible until reaching "choice 6".

Starting URL: https://www.jqueryscript.net/demo/Drop-Down-Combo-Tree/

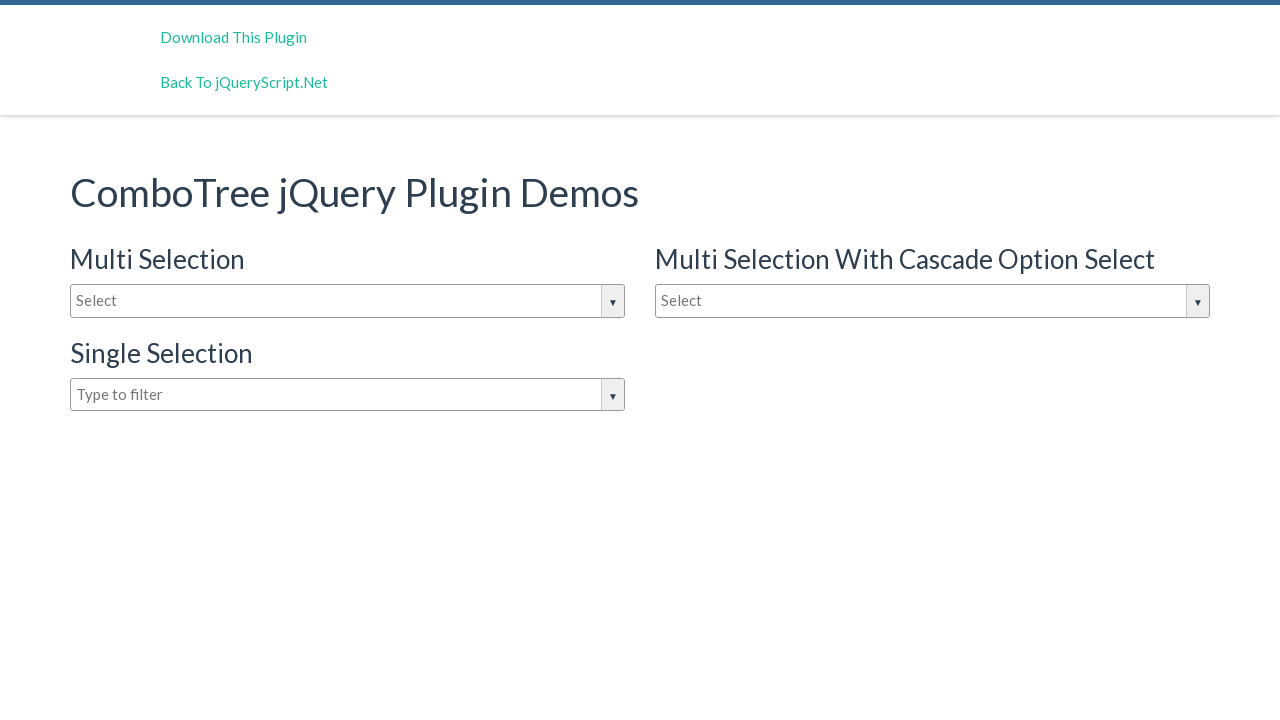

Waited for input box to load
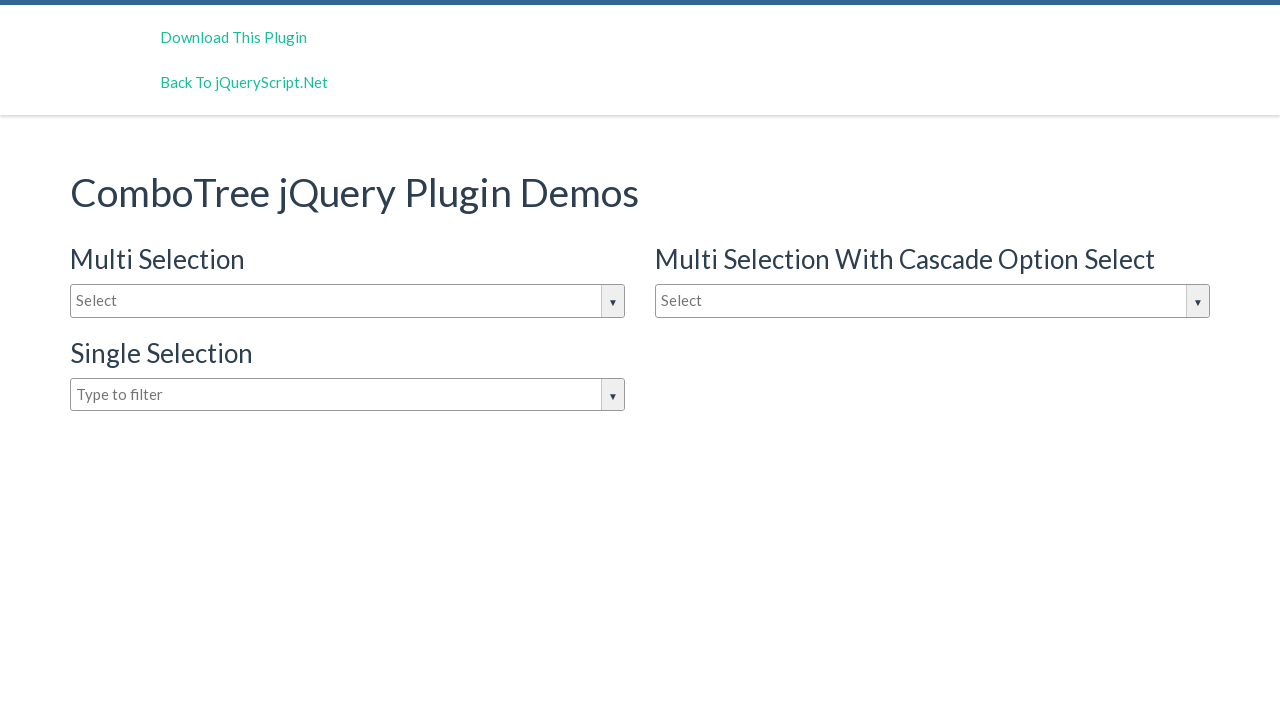

Found 3 dropdown labels (h3 elements)
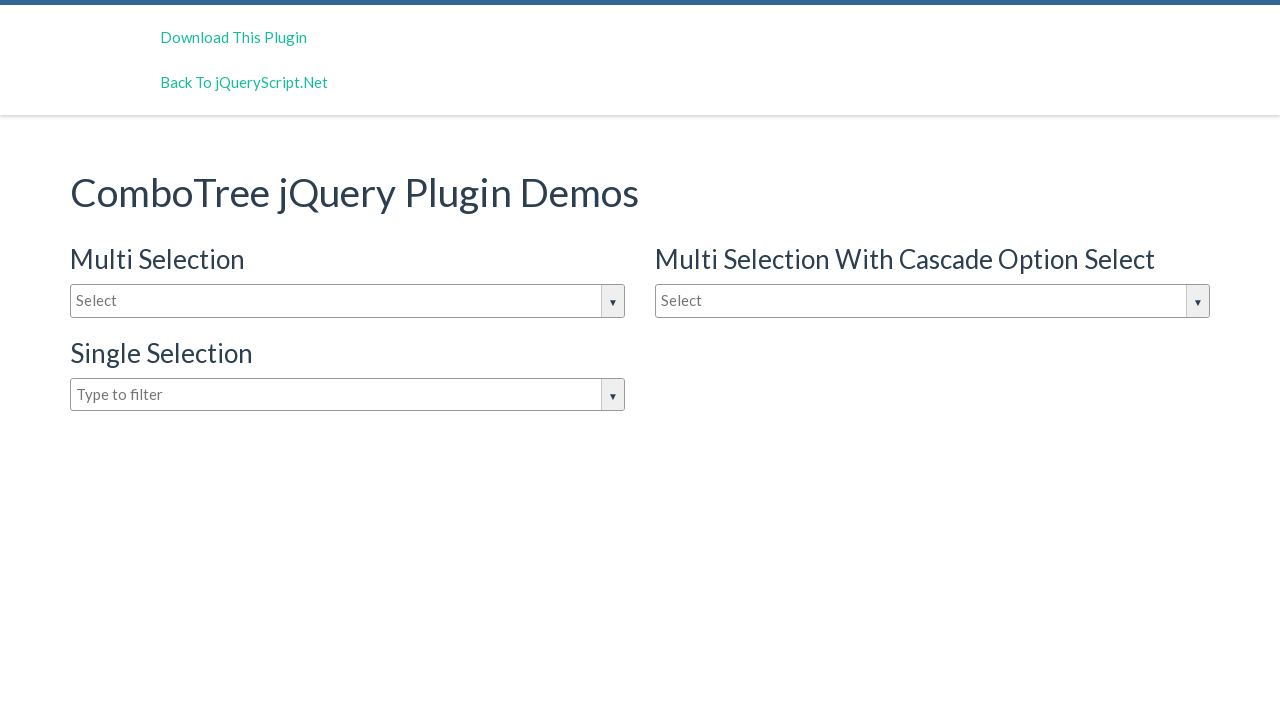

Found 3 dropdown arrow buttons
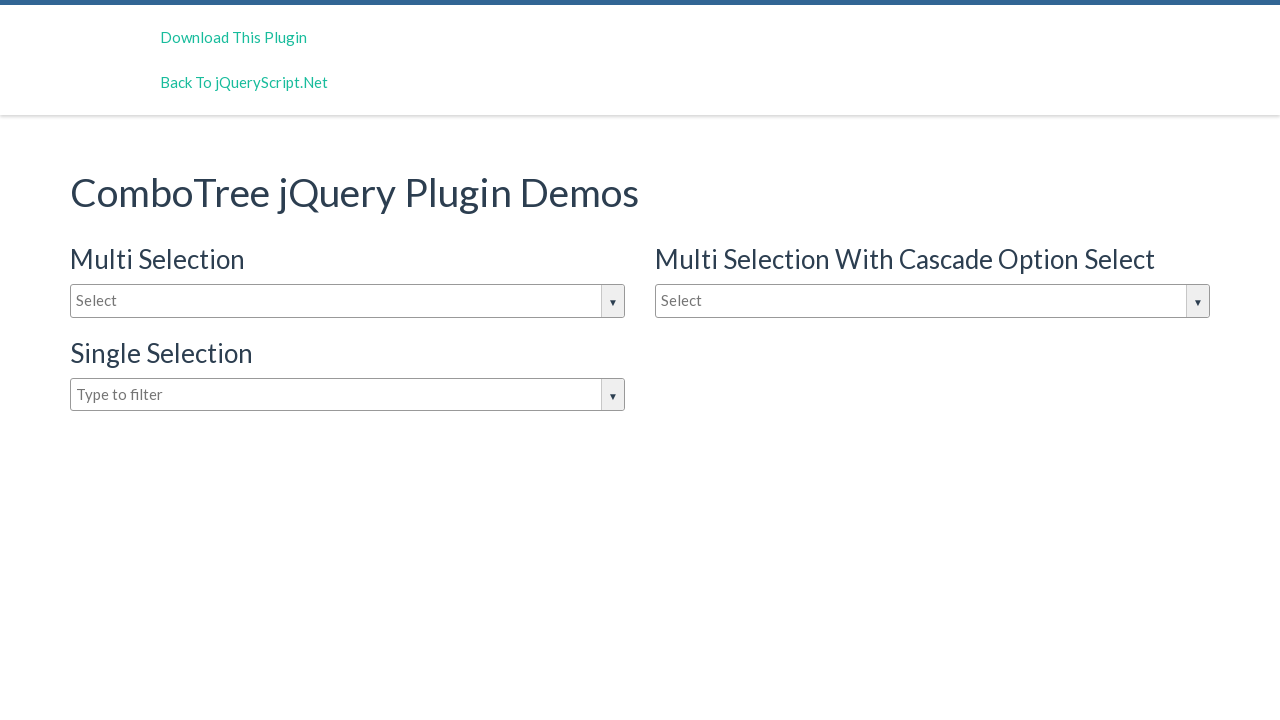

Clicked dropdown button 1 to open dropdown menu at (612, 301) on xpath=//button[@class='comboTreeArrowBtn'] >> nth=0
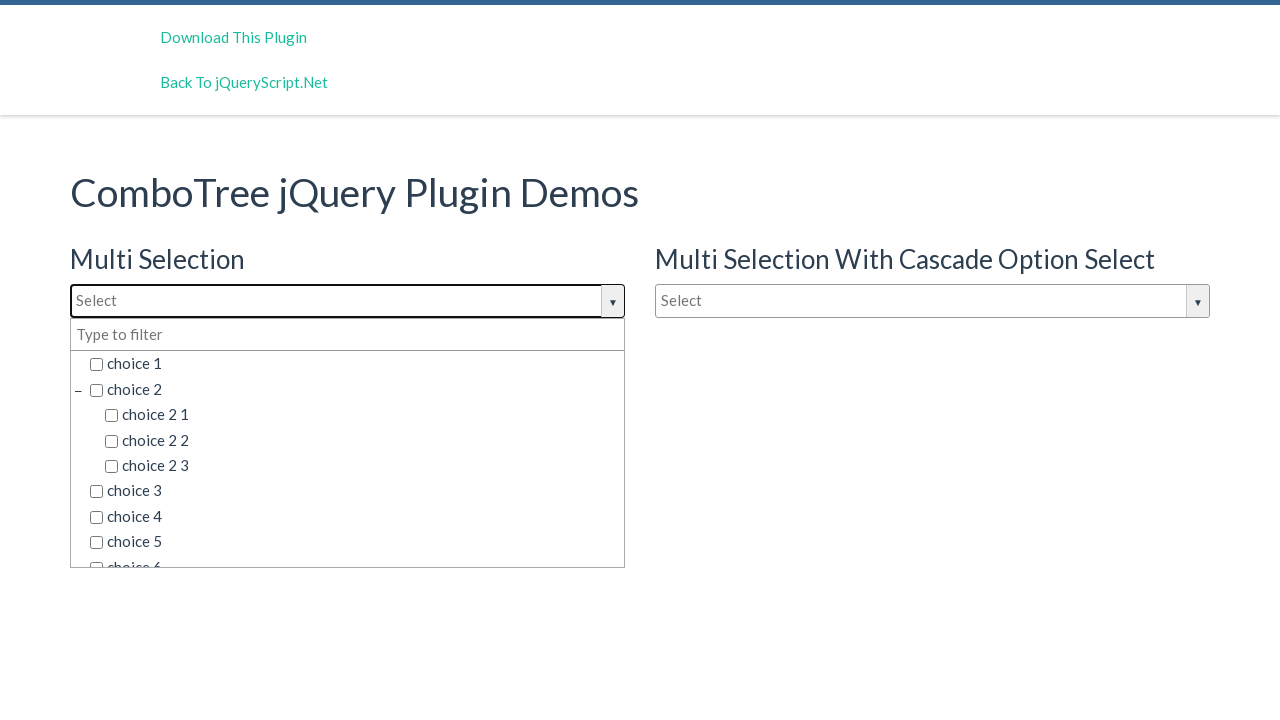

Dropdown items loaded and visible
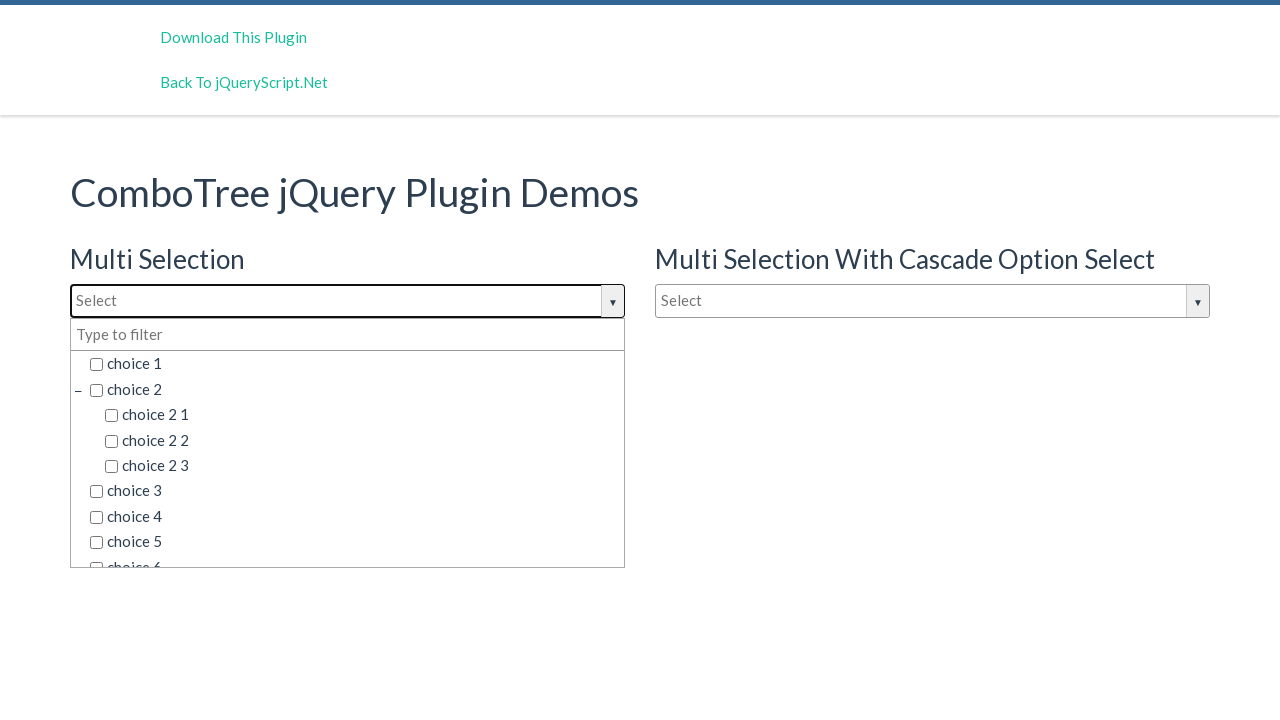

Found 45 dropdown items in the menu
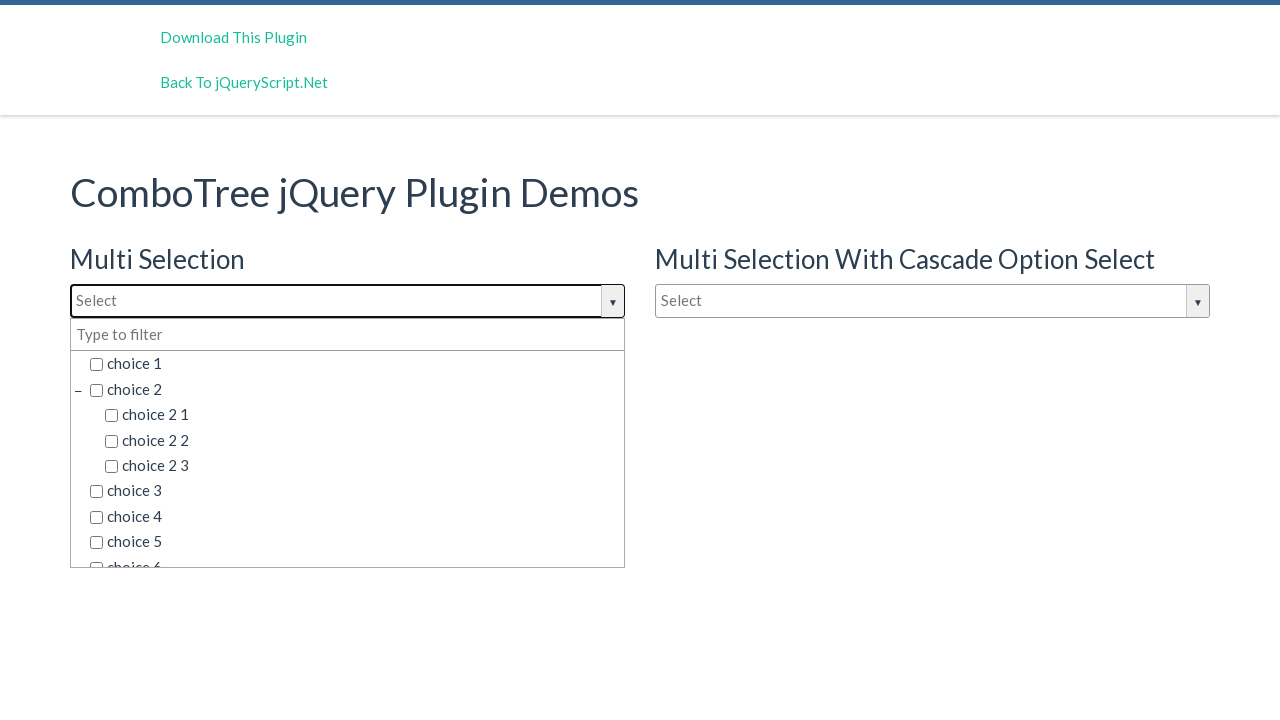

Verified dropdown item: 'choice 1  '
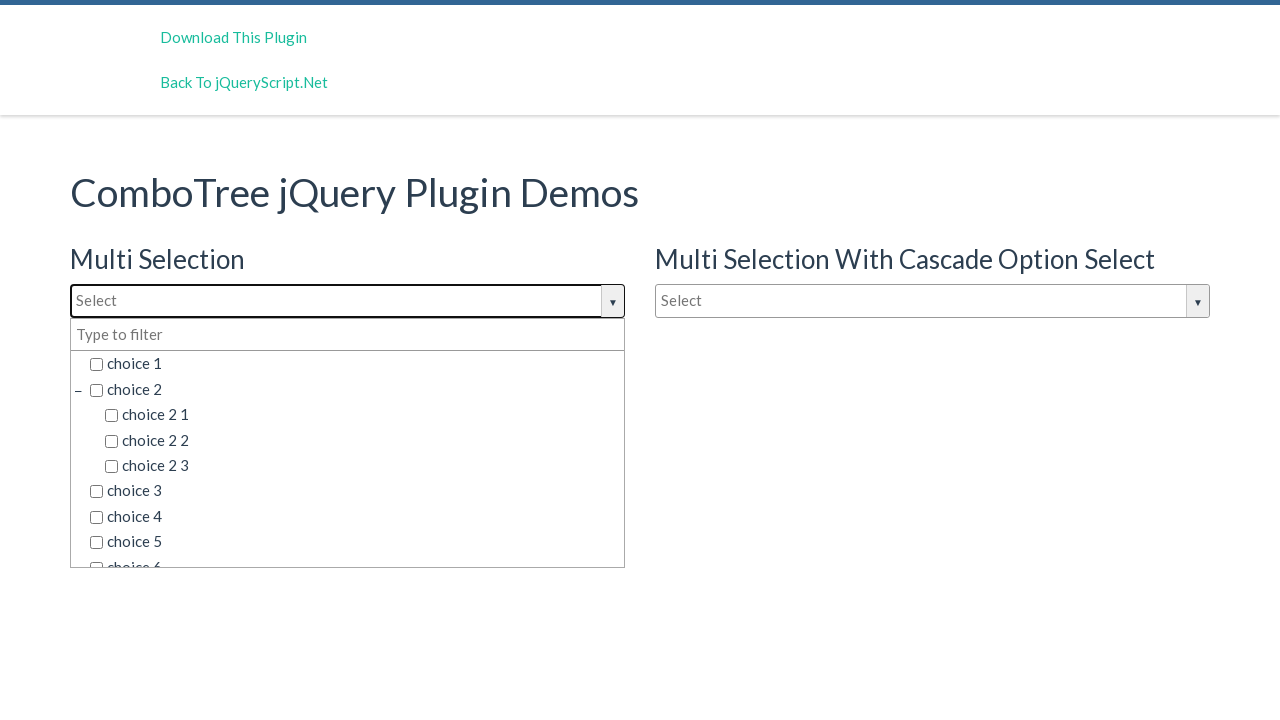

Verified dropdown item: 'choice 2'
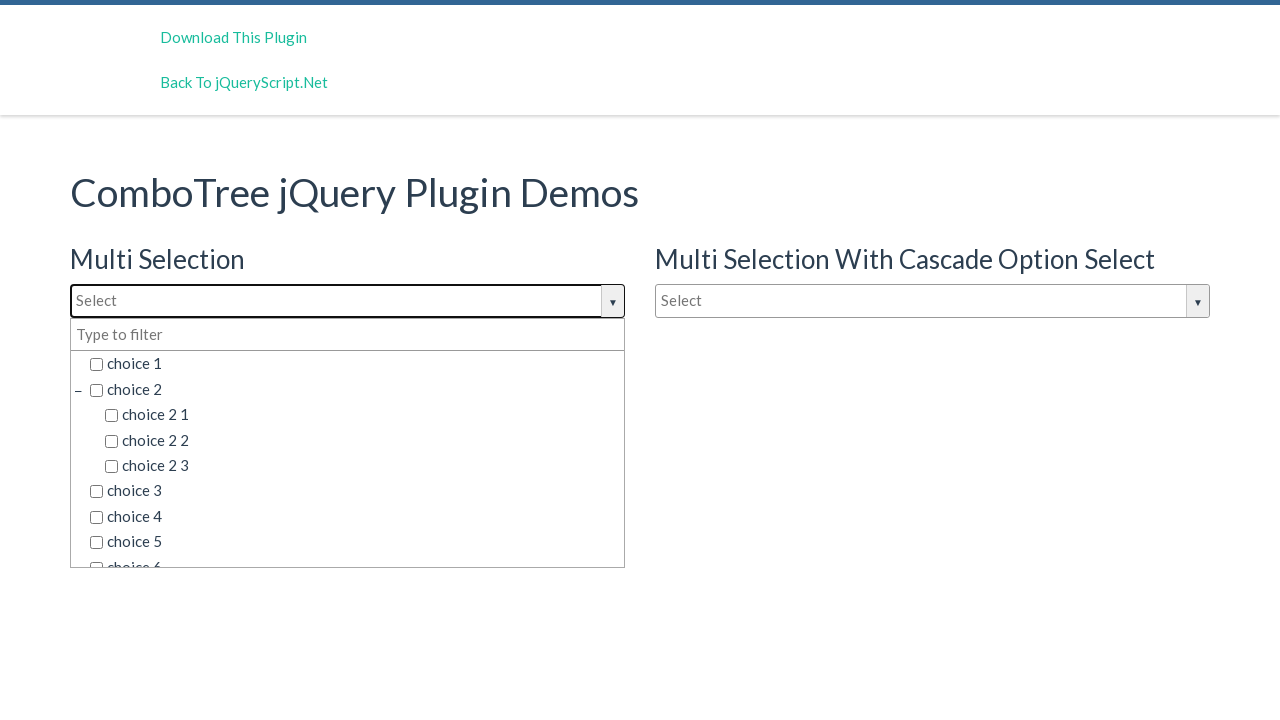

Verified dropdown item: 'choice 2 1'
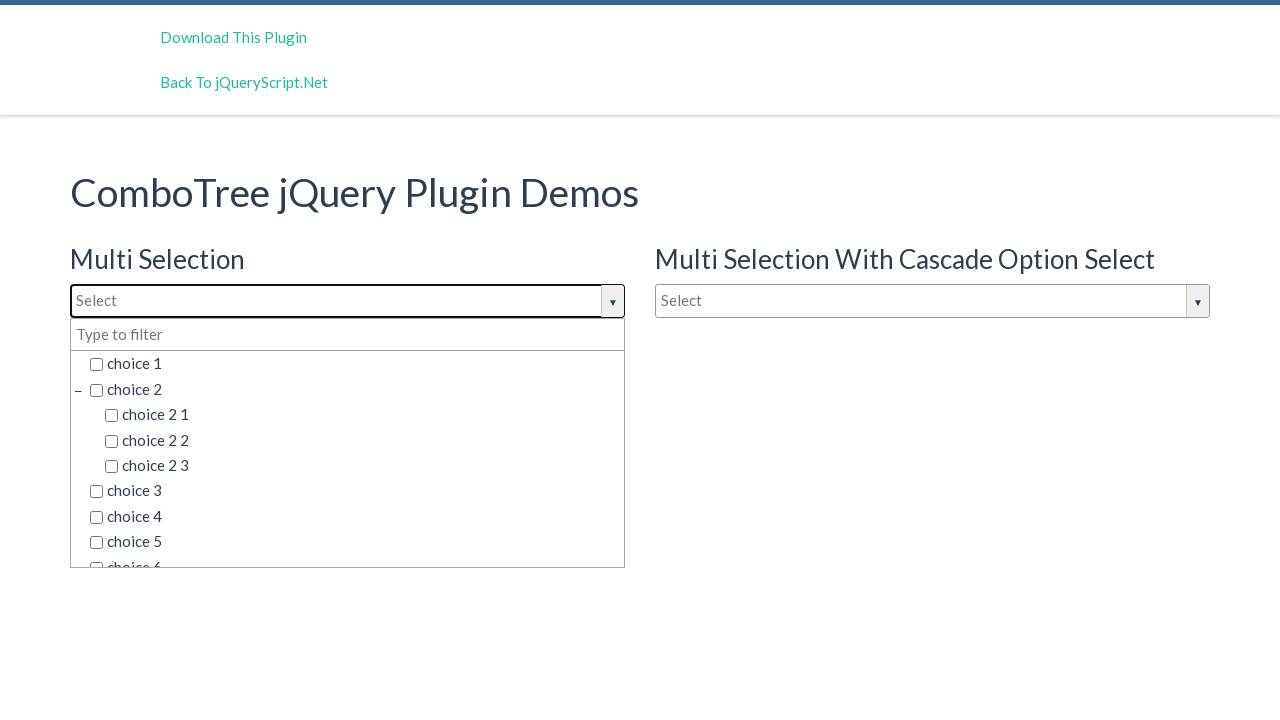

Verified dropdown item: 'choice 2 2'
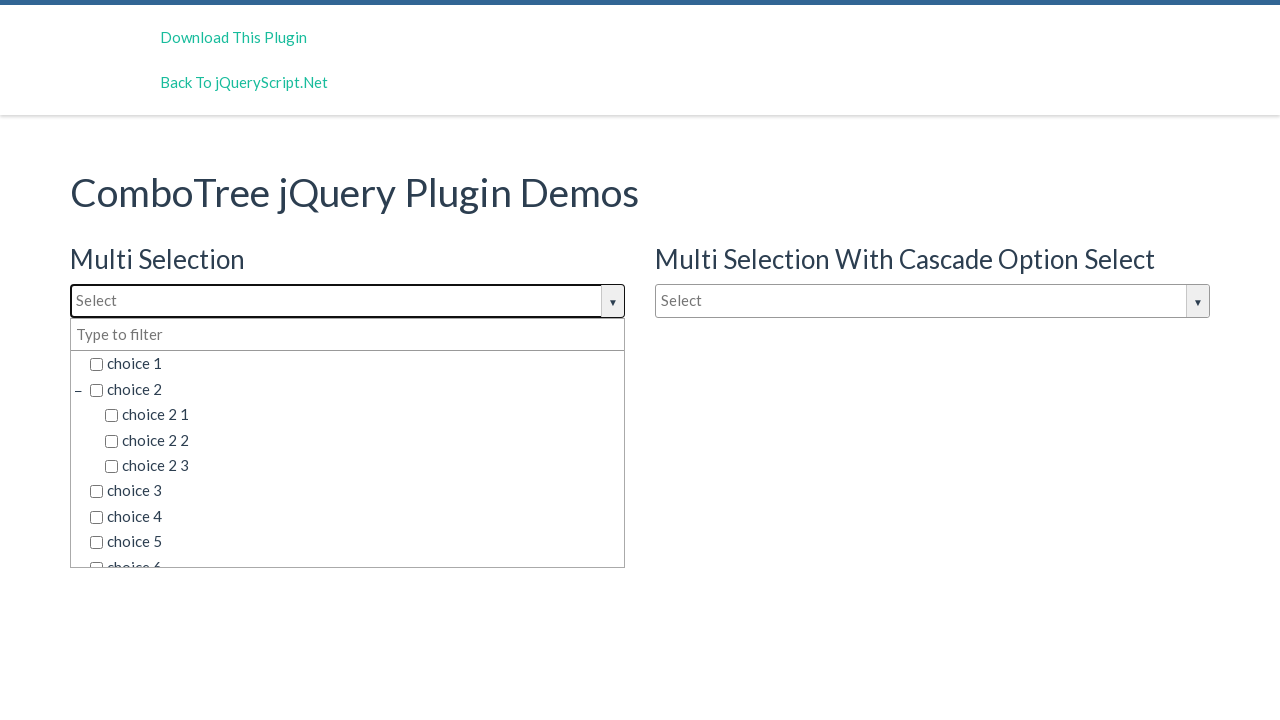

Verified dropdown item: 'choice 2 3'
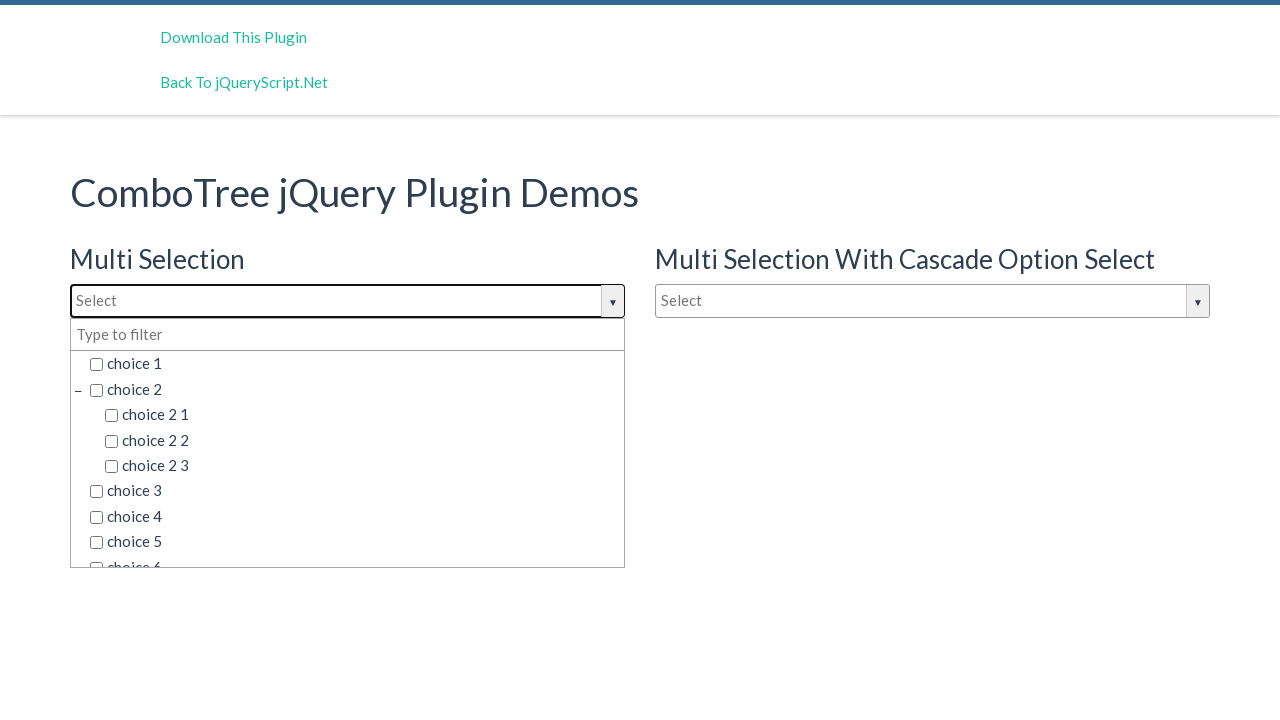

Verified dropdown item: 'choice 3'
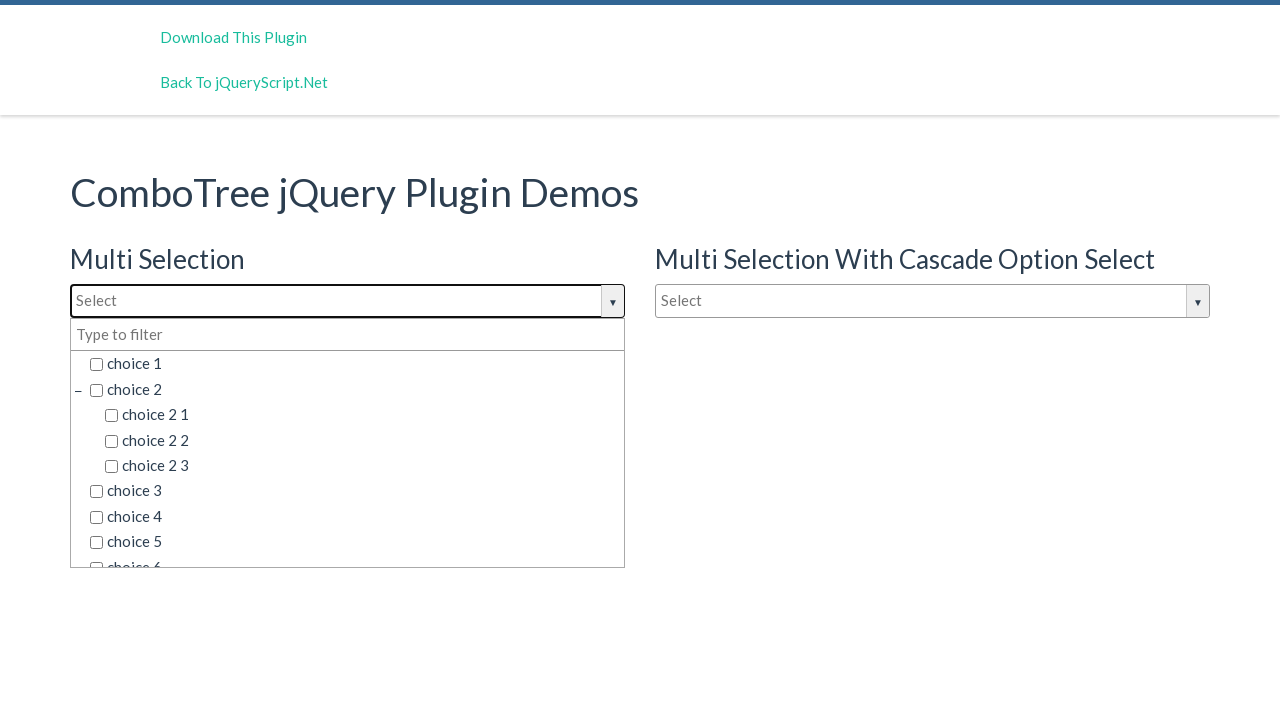

Verified dropdown item: 'choice 4'
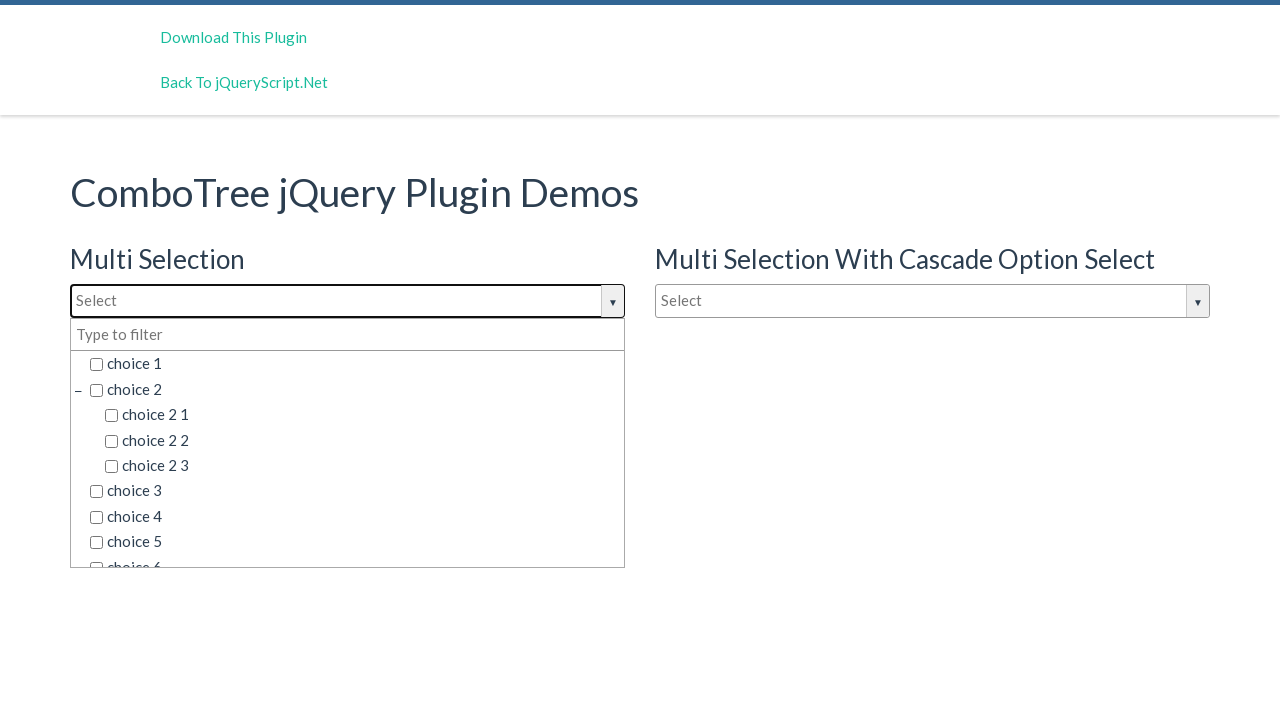

Verified dropdown item: 'choice 5'
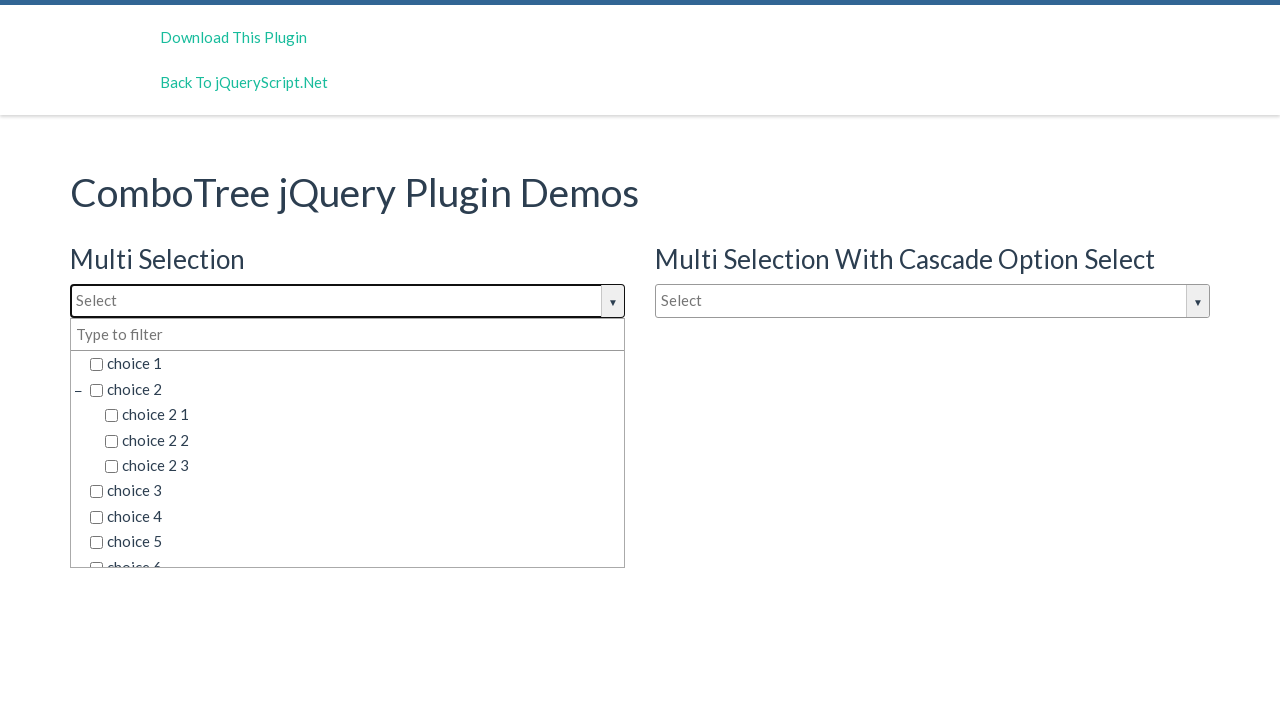

Verified dropdown item: 'choice 6'
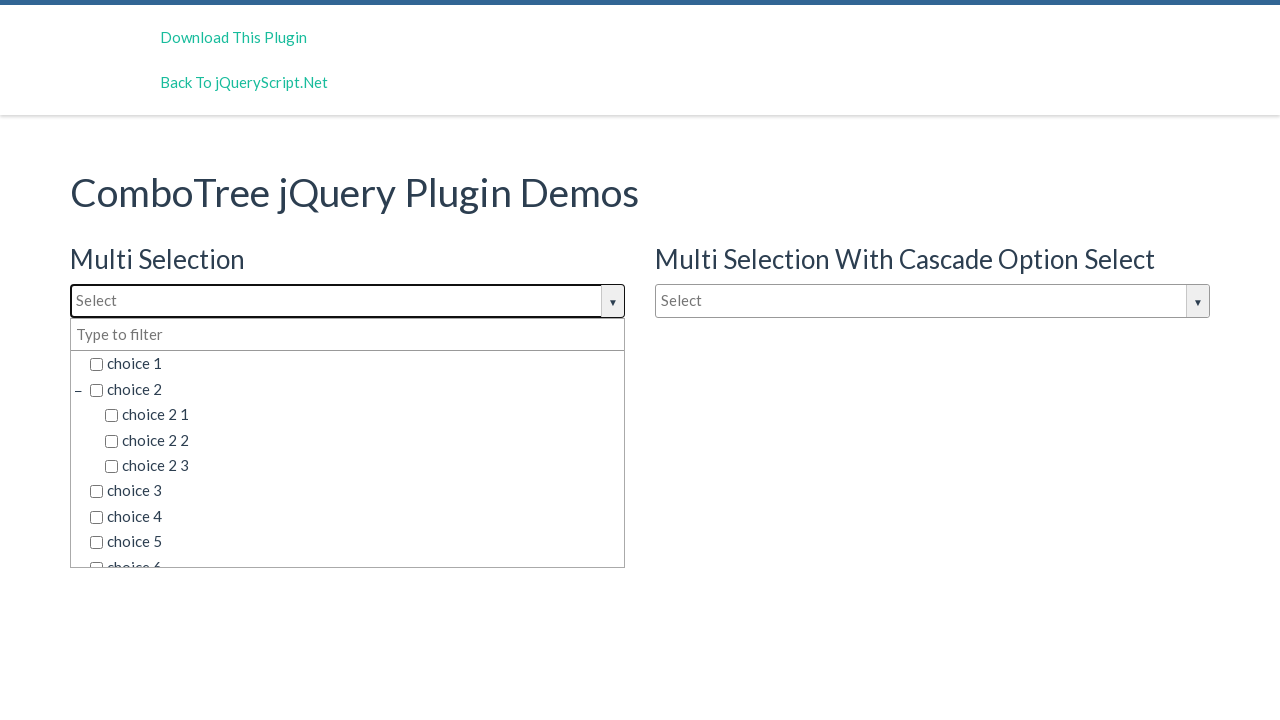

Found 'choice 6' - stopping iteration
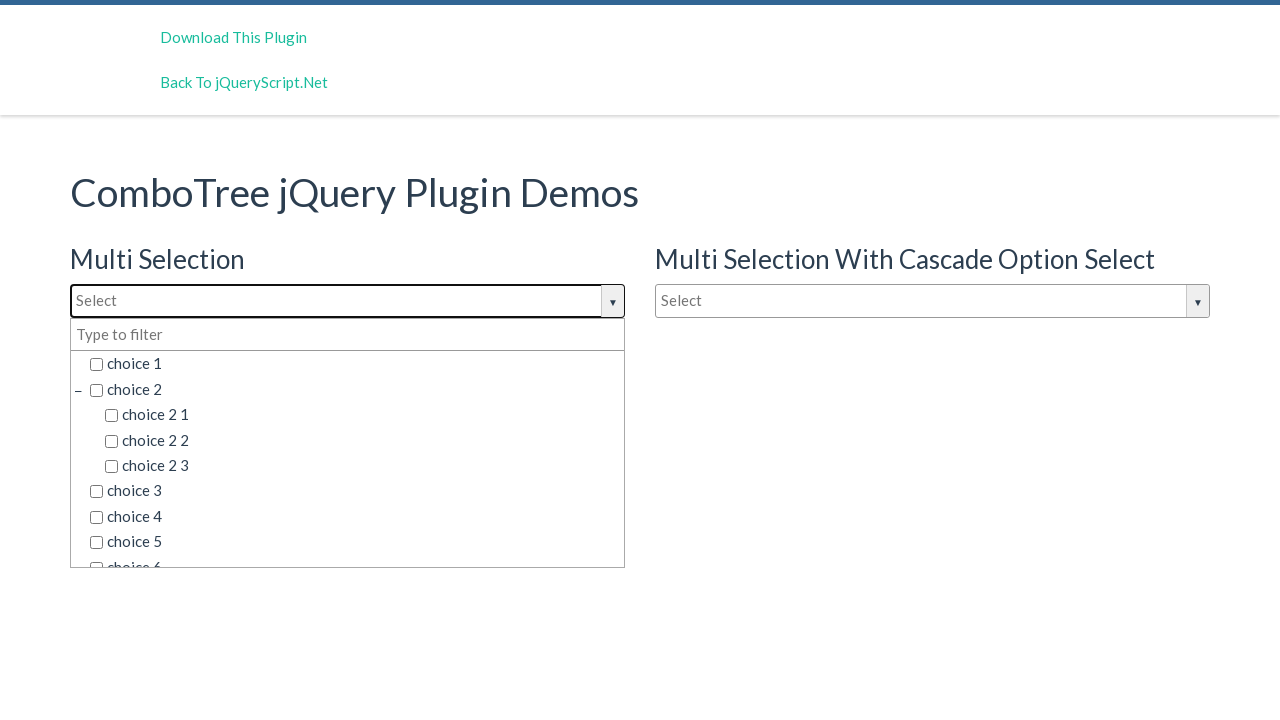

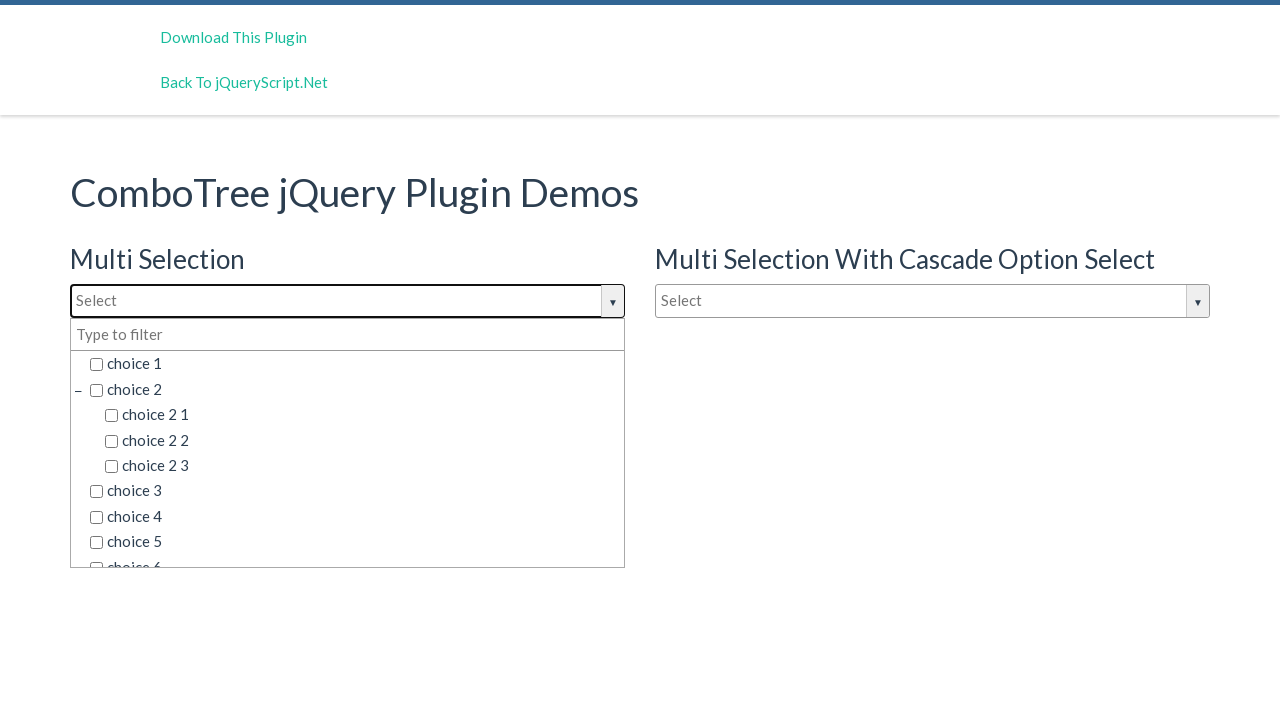